Tests dropdown selection functionality by selecting values from year, month, day, and state dropdown menus on a test page

Starting URL: https://testcenter.techproeducation.com/index.php?page=dropdown

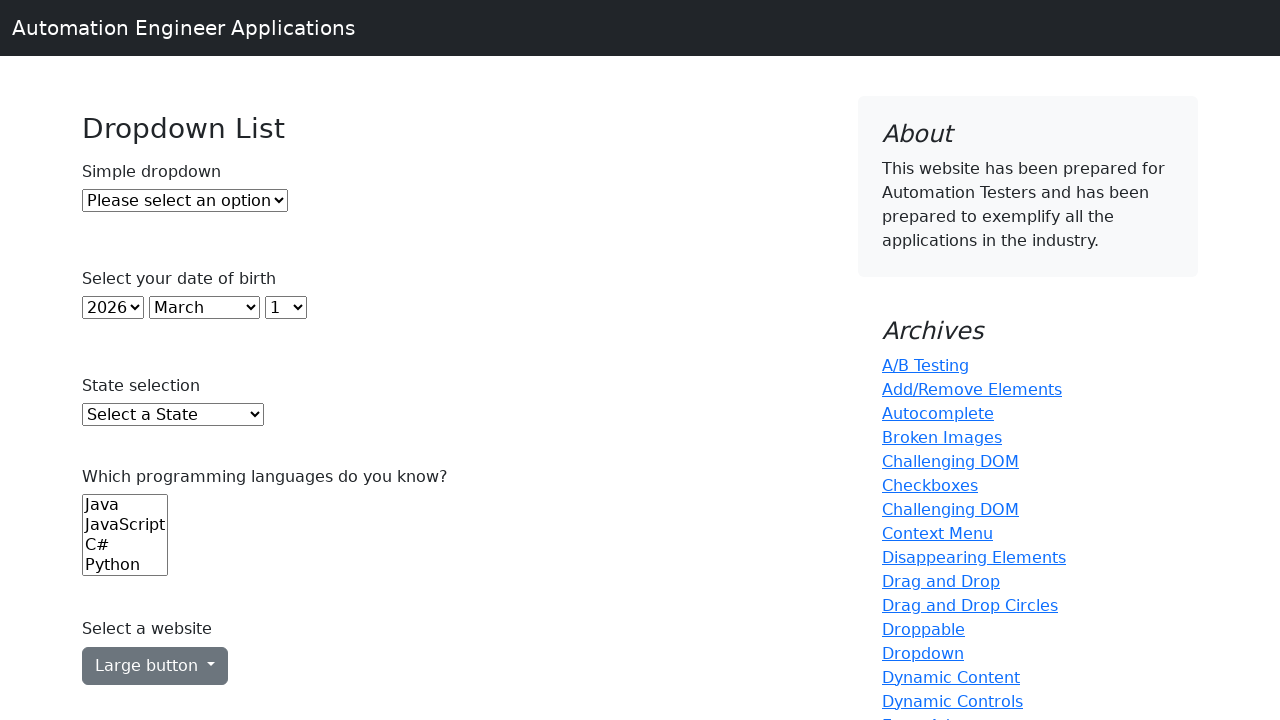

Selected year 2007 from year dropdown on select#year
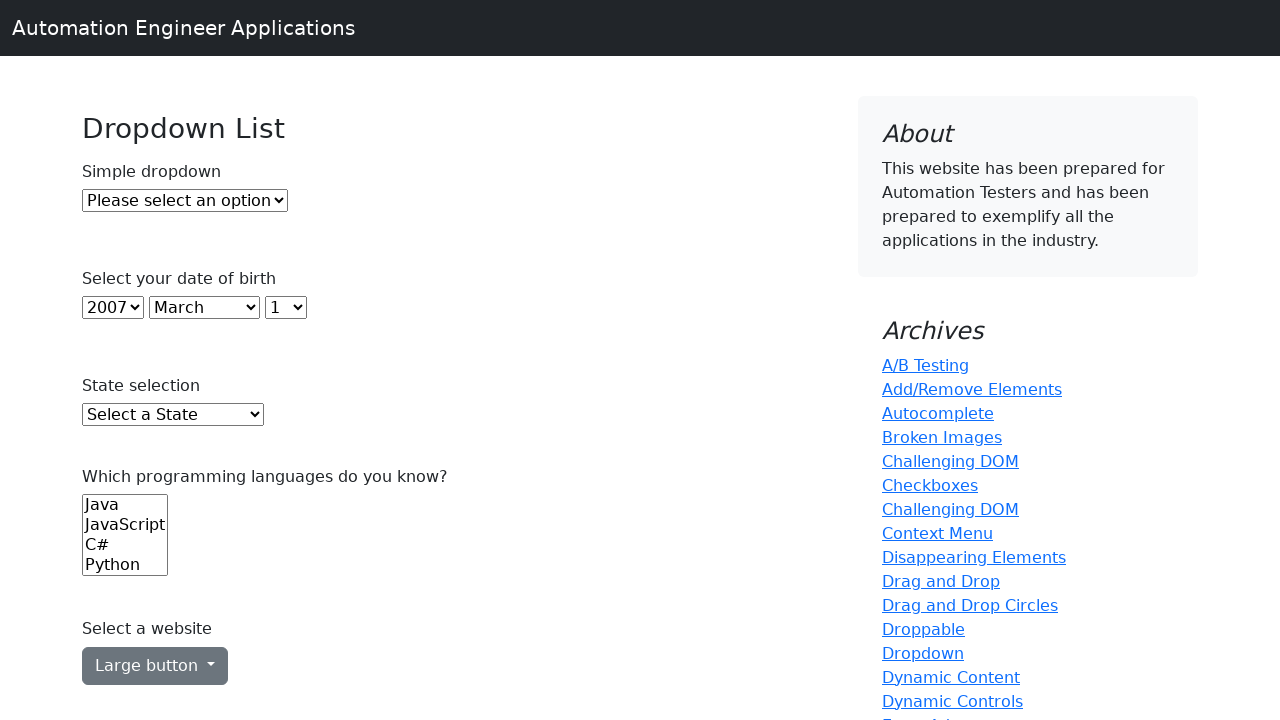

Selected January from month dropdown on select#month
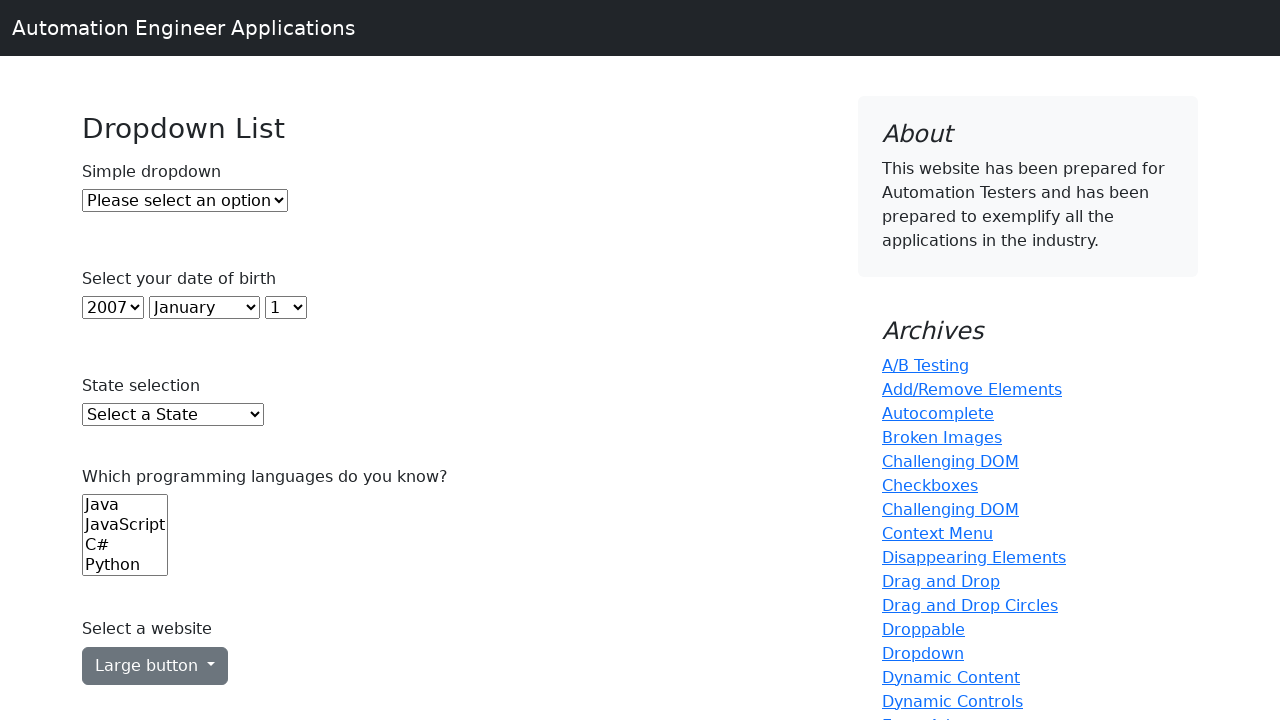

Selected day 12 from day dropdown on select#day
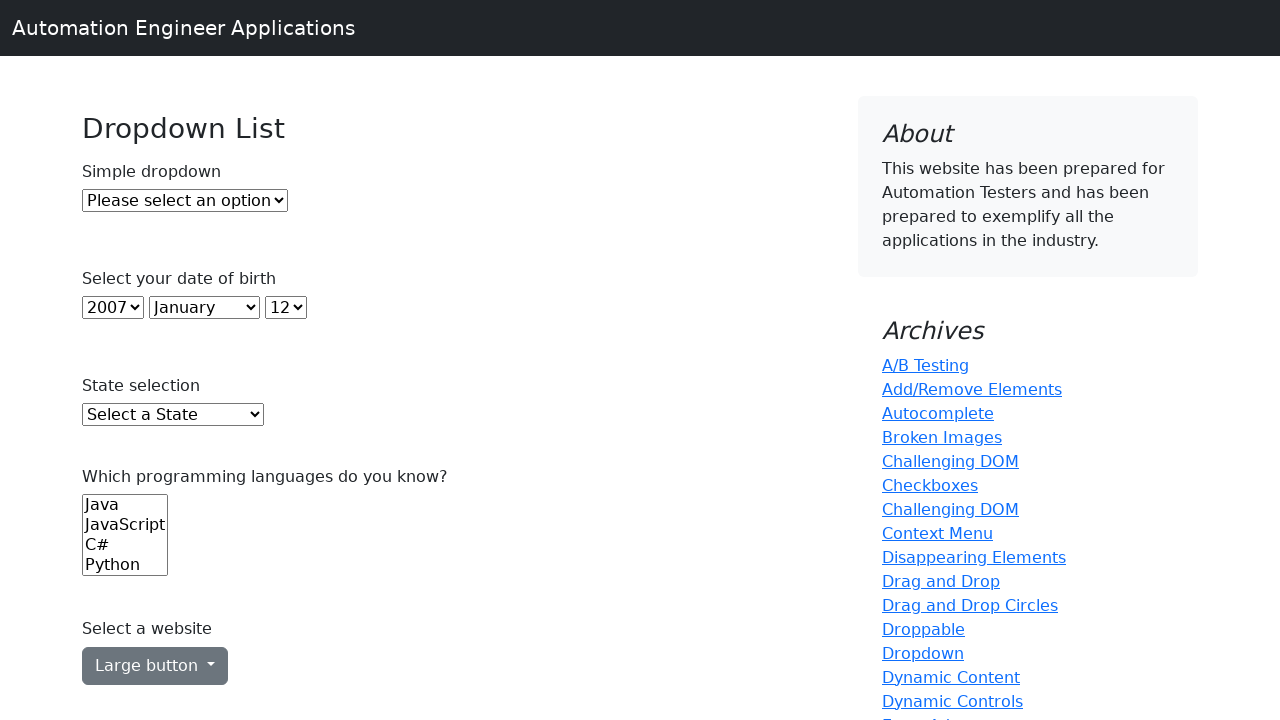

Selected Texas from state dropdown on select#state
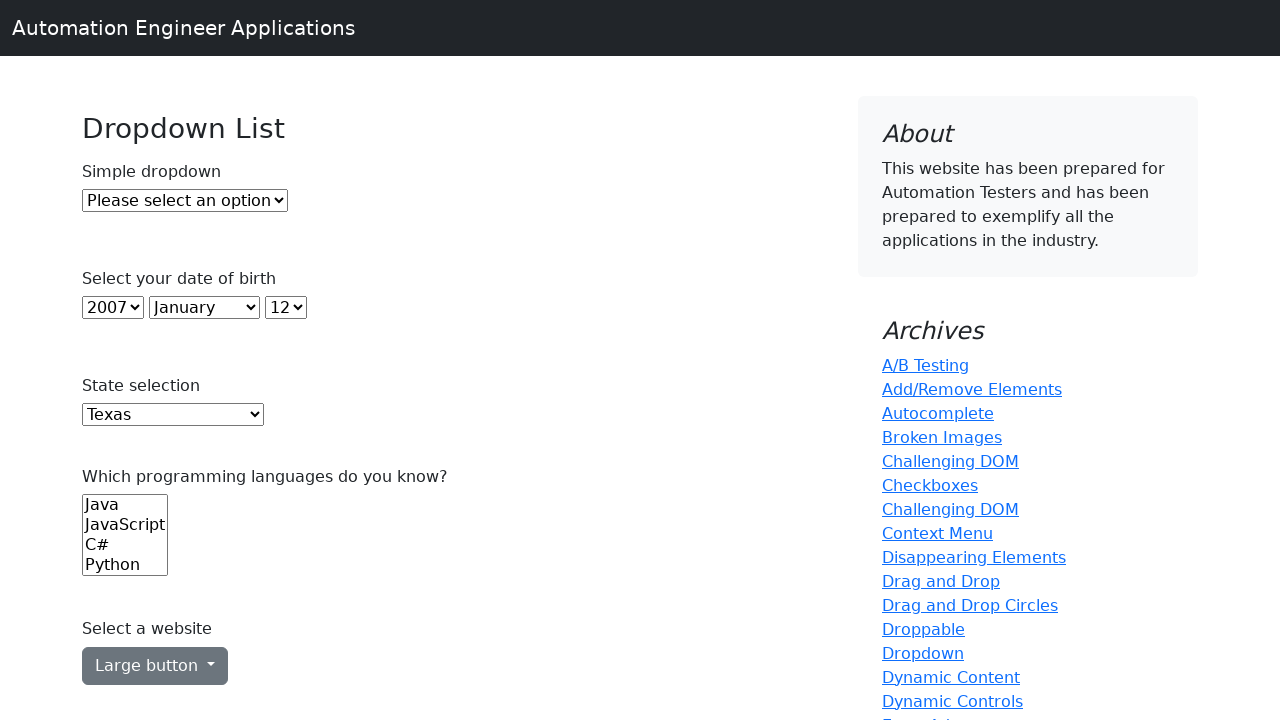

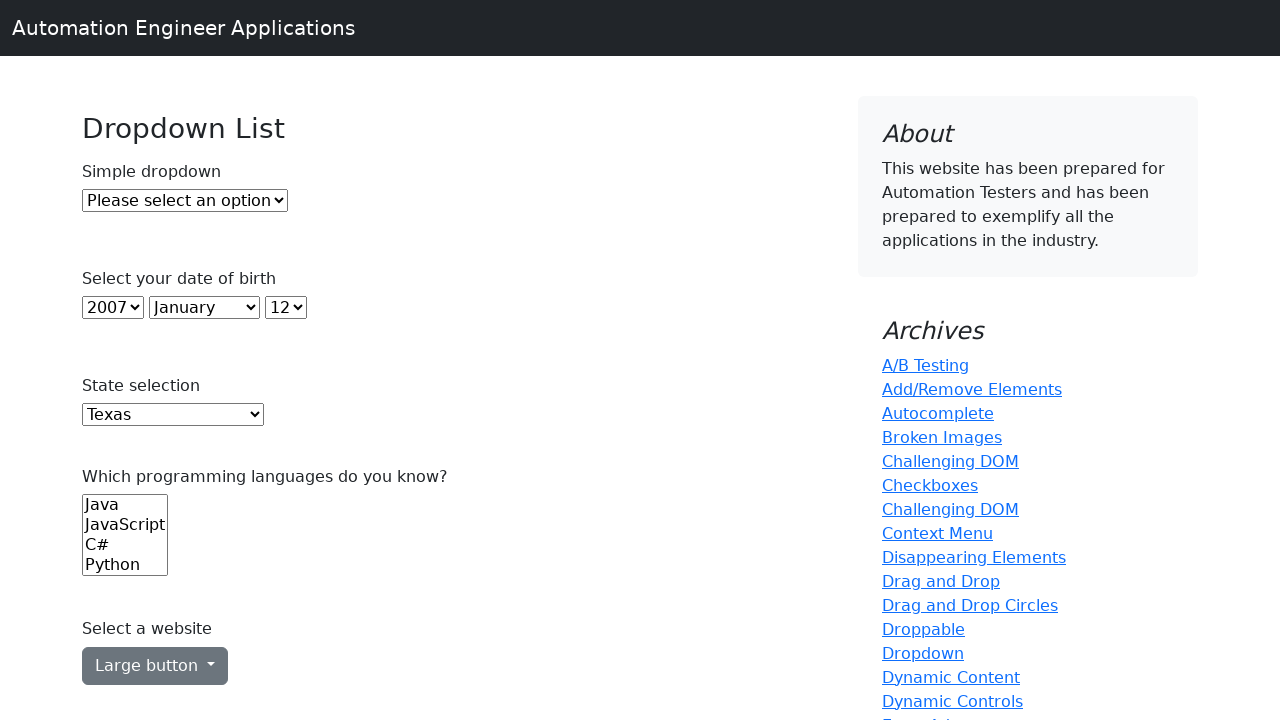